Tests that clicking the 'Voltar' button on the list page navigates back to the index page

Starting URL: https://davi-vert.vercel.app/lista.html

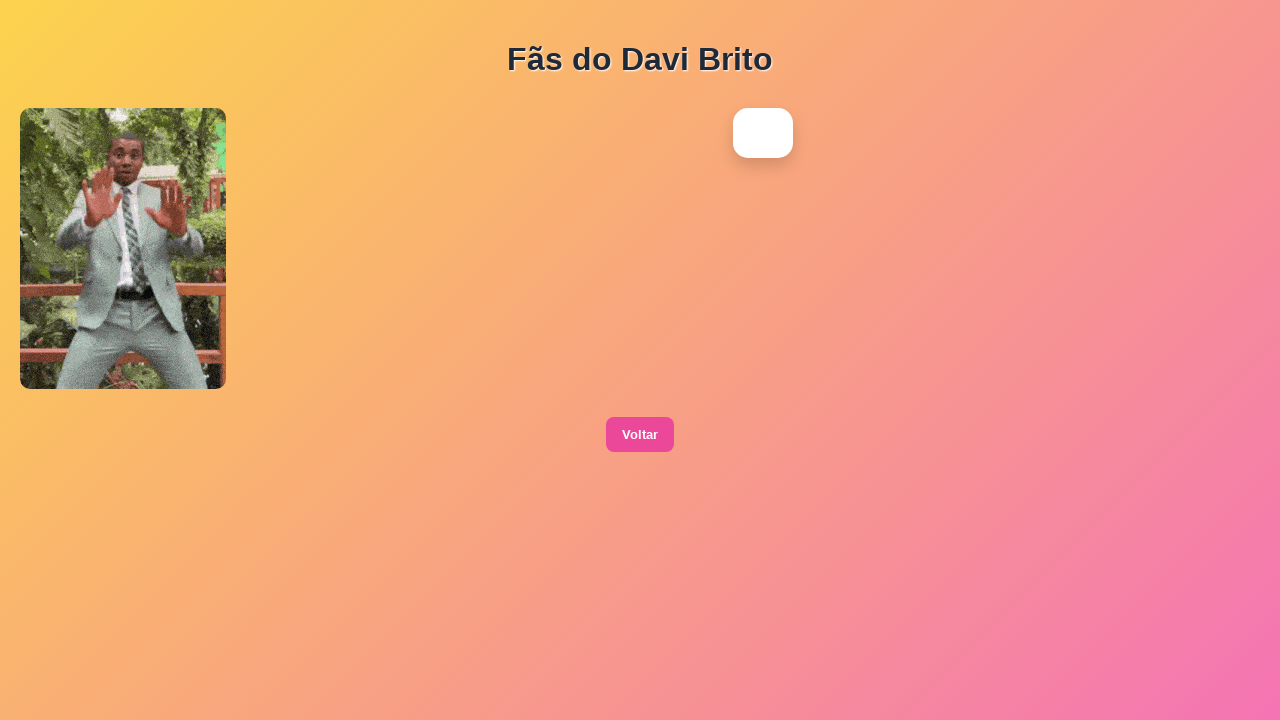

Clicked the 'Voltar' button on the list page at (640, 435) on button:has-text('Voltar')
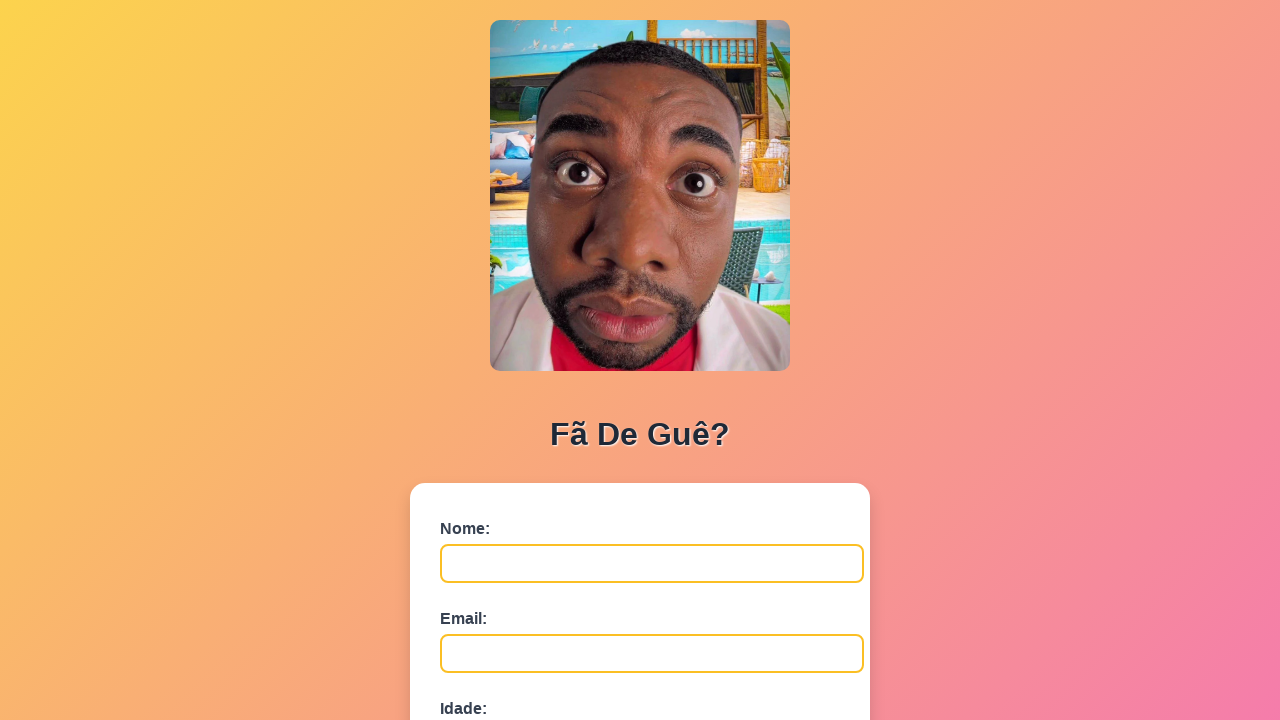

Successfully navigated back to index.html
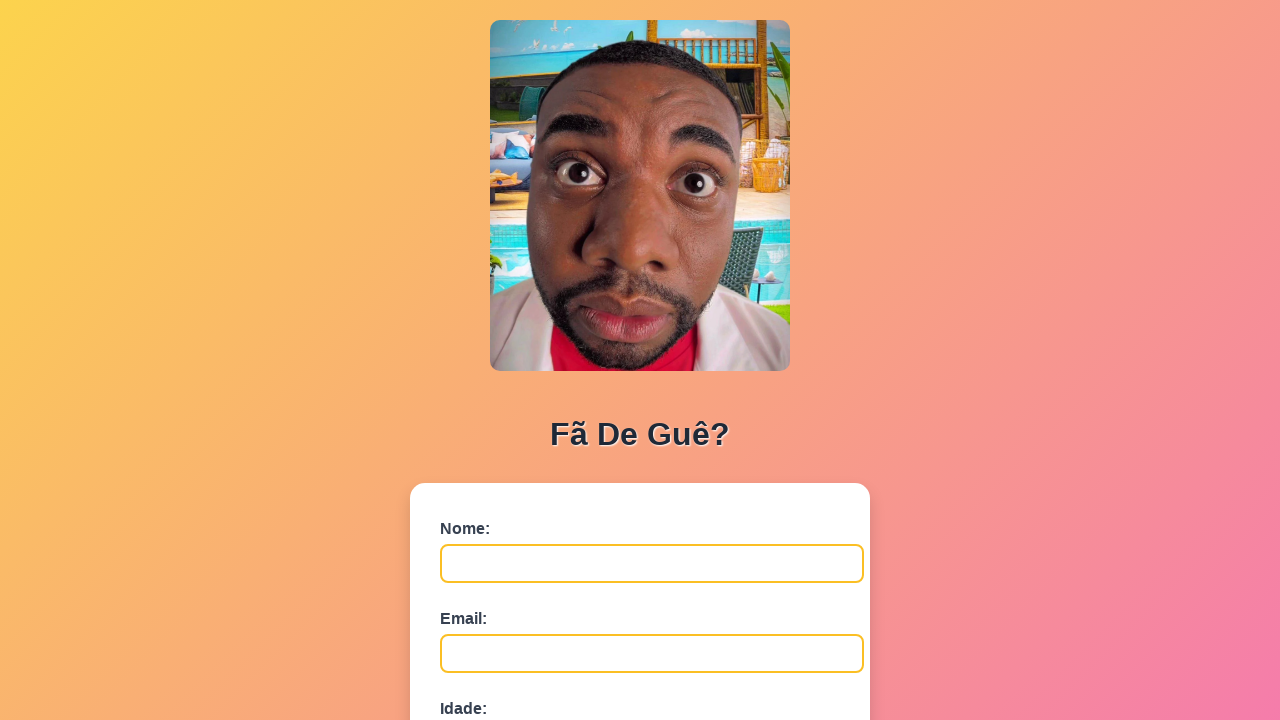

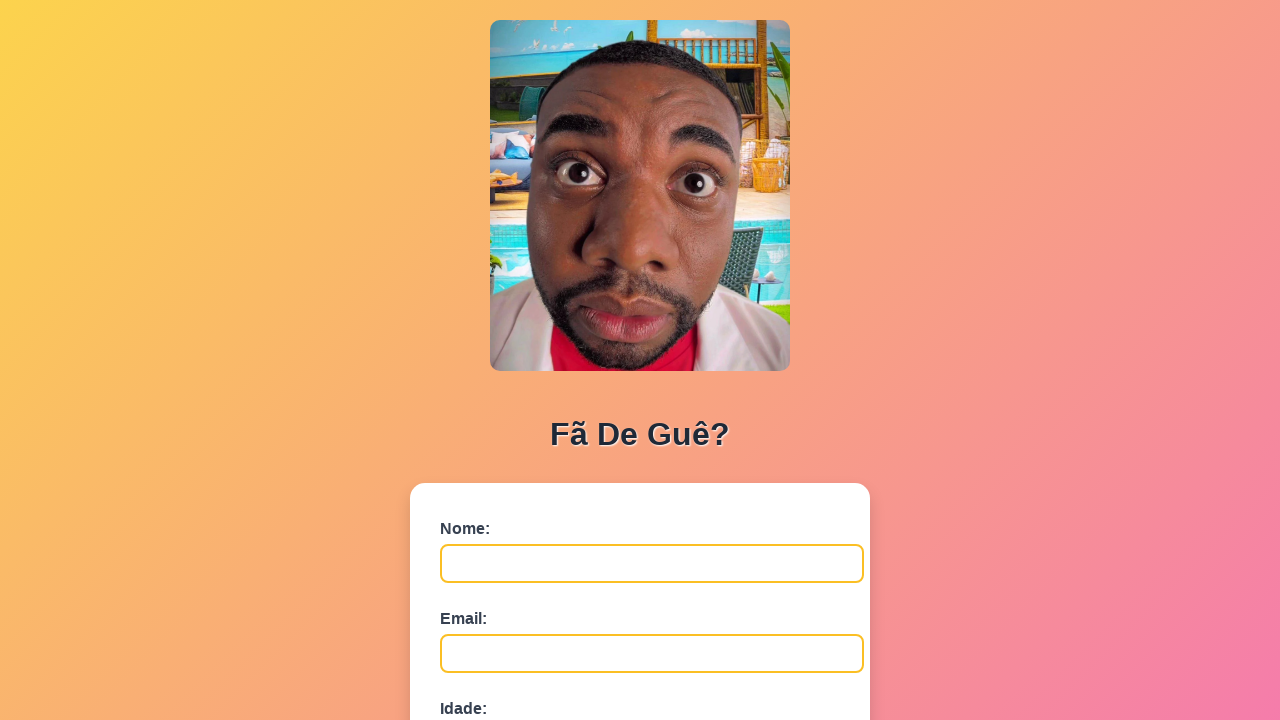